Tests interaction with W3Schools Try It Editor by switching to the result iframe and clicking the "Try it" button which opens a new window

Starting URL: https://www.w3schools.com/jsref/tryit.asp?filename=tryjsref_win_open

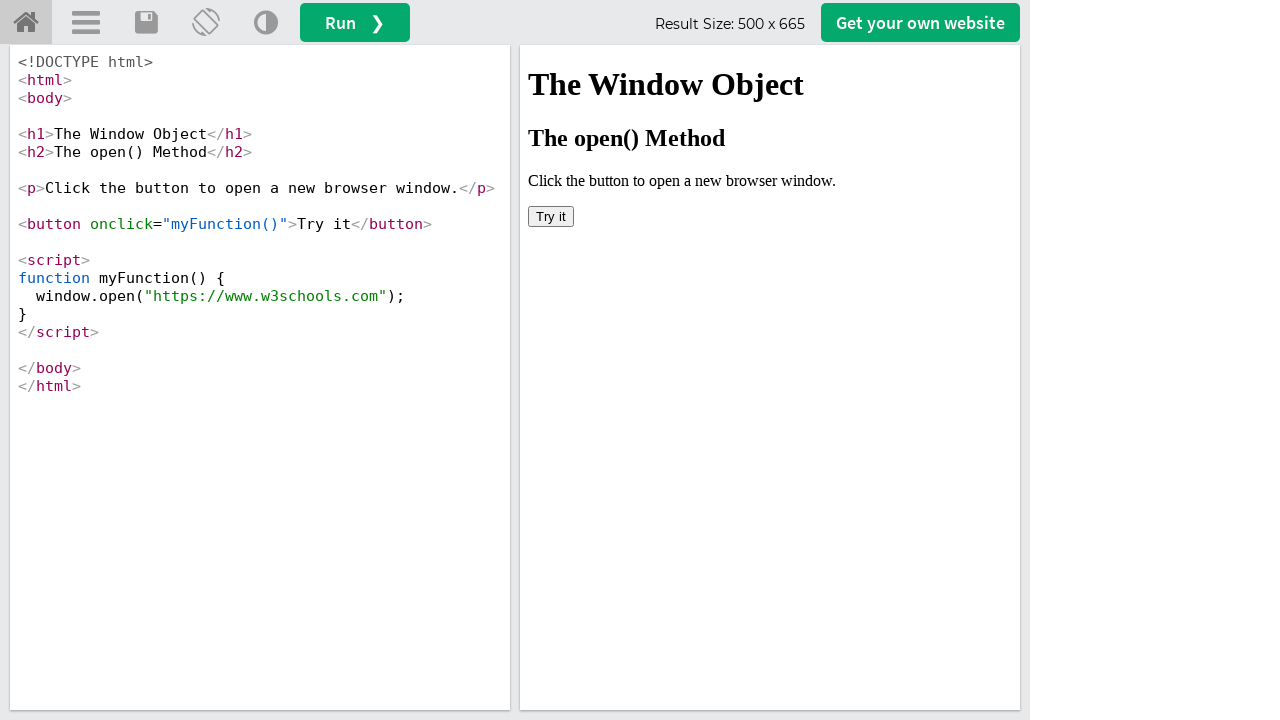

Located the result iframe (#iframeResult)
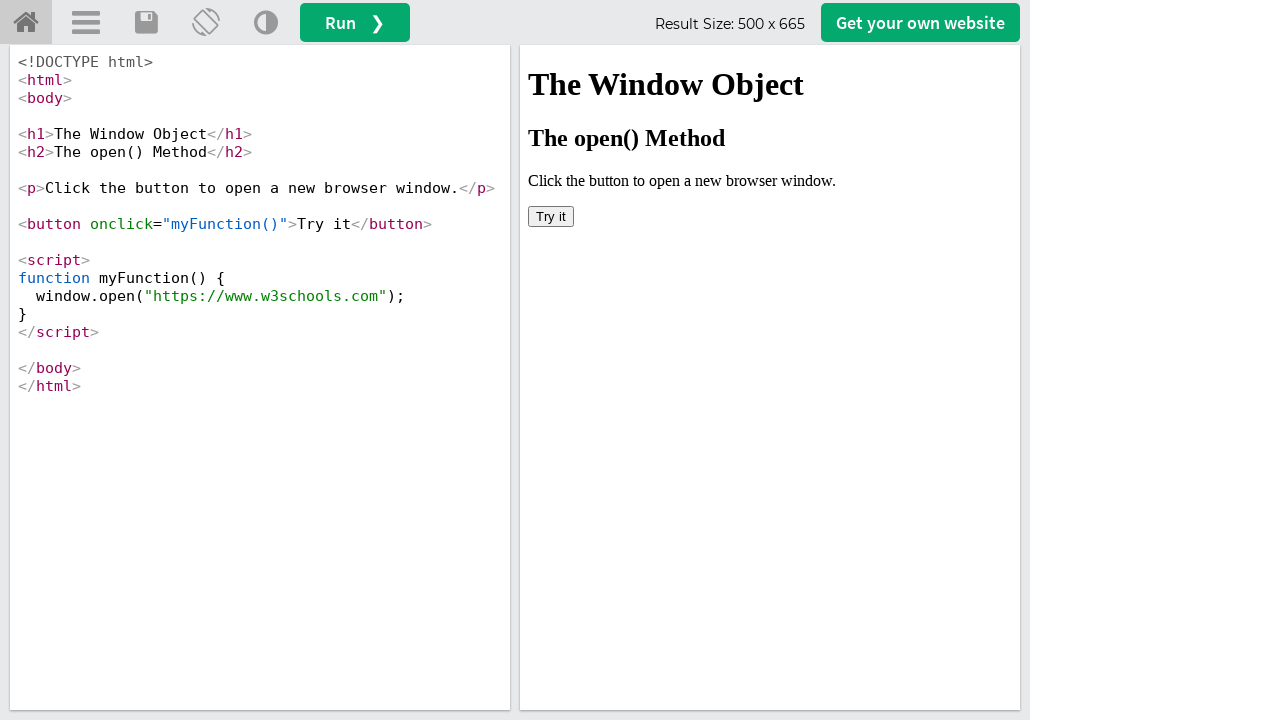

Clicked the 'Try it' button inside the iframe at (551, 216) on #iframeResult >> internal:control=enter-frame >> xpath=//button[contains(text(),
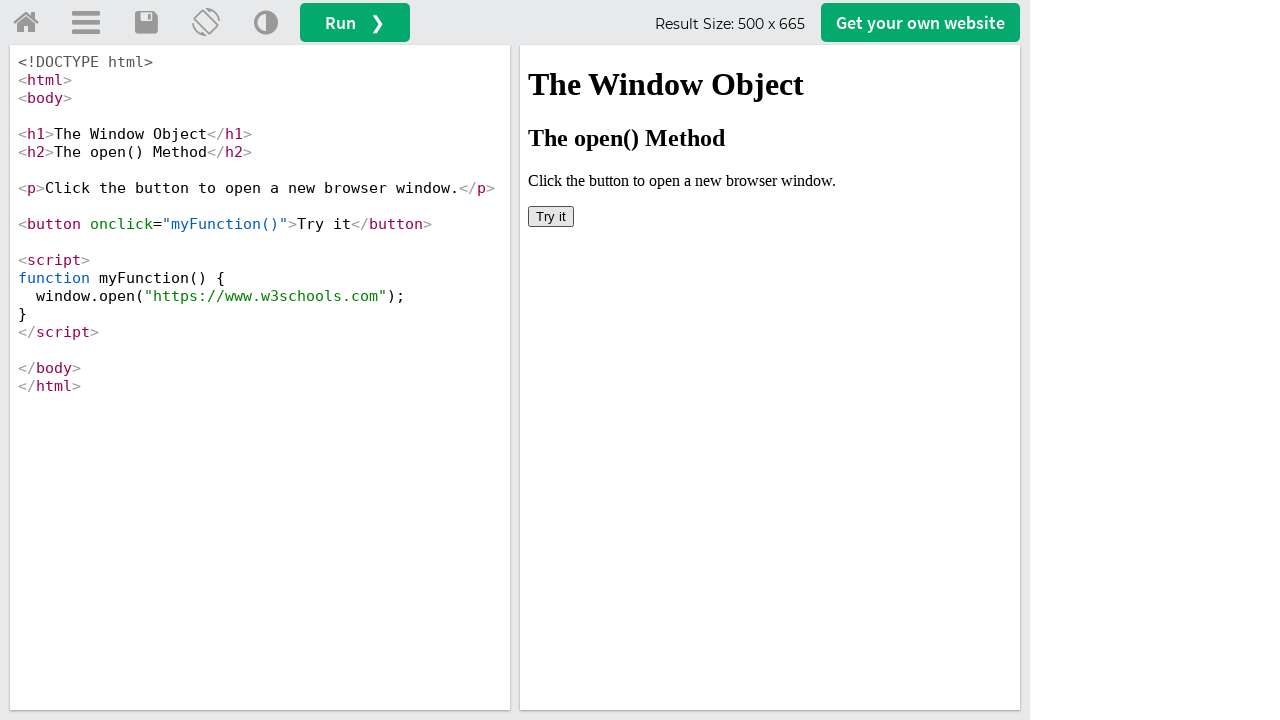

Waited 1000ms for new window to open
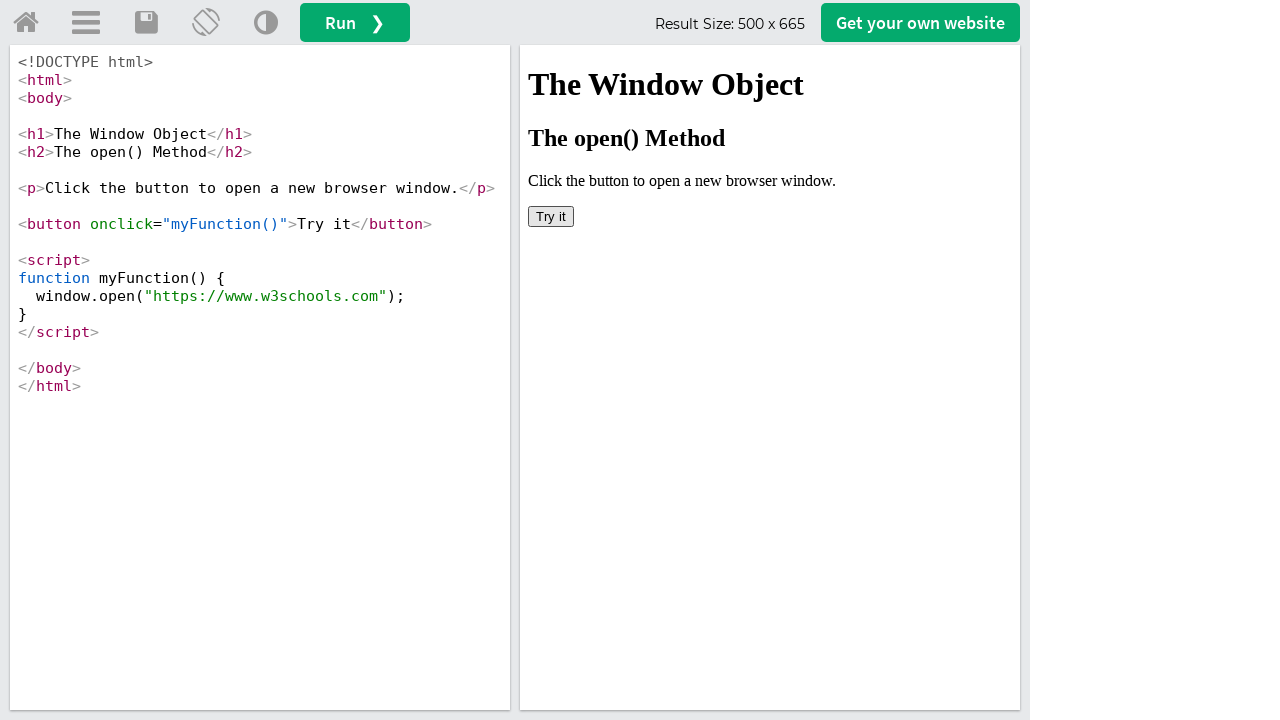

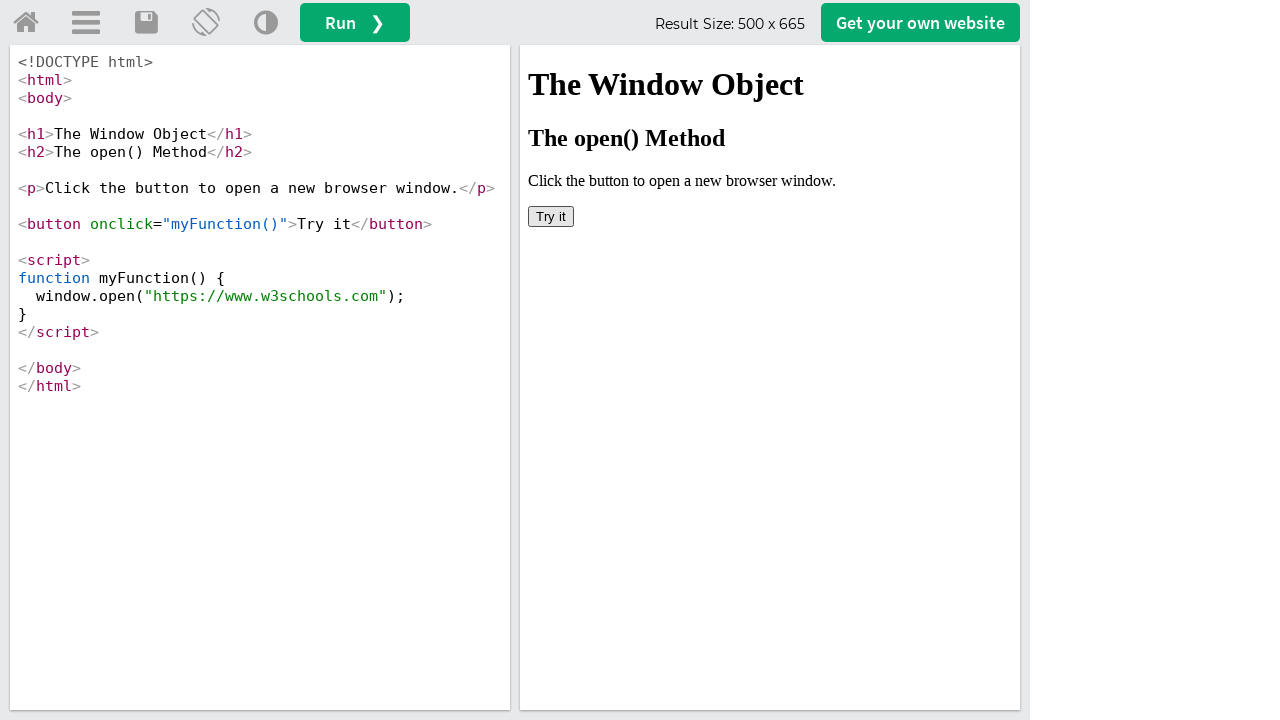